Navigates to a page, scrolls to the bottom, and takes a screenshot

Starting URL: https://rahulshettyacademy.com/seleniumPractise/#/offers

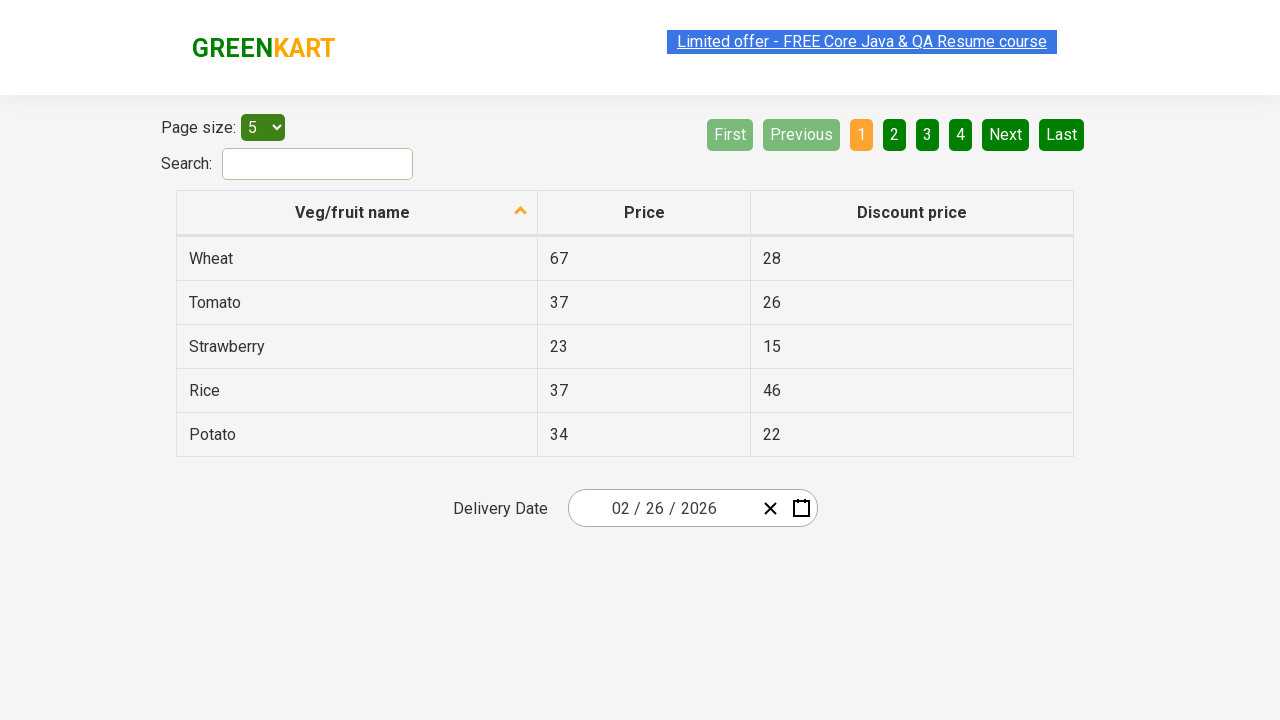

Navigated to Rahul Shetty Academy Selenium Practice page
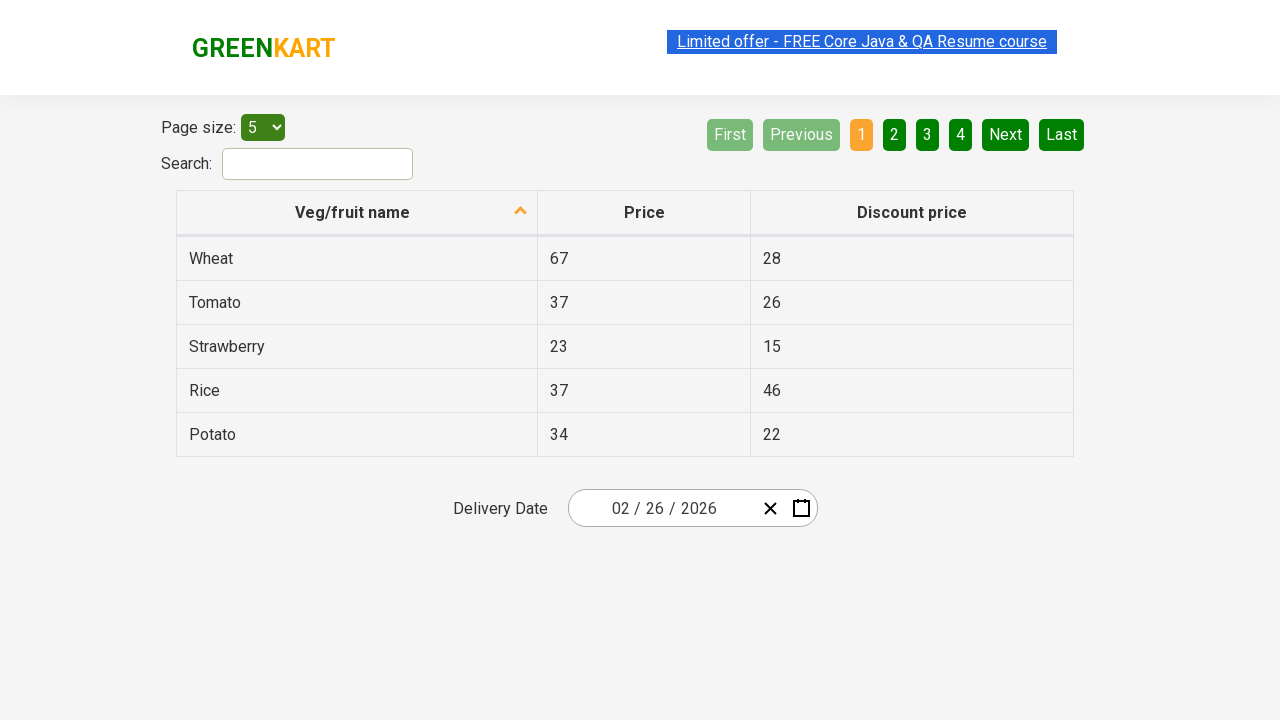

Scrolled to bottom of page
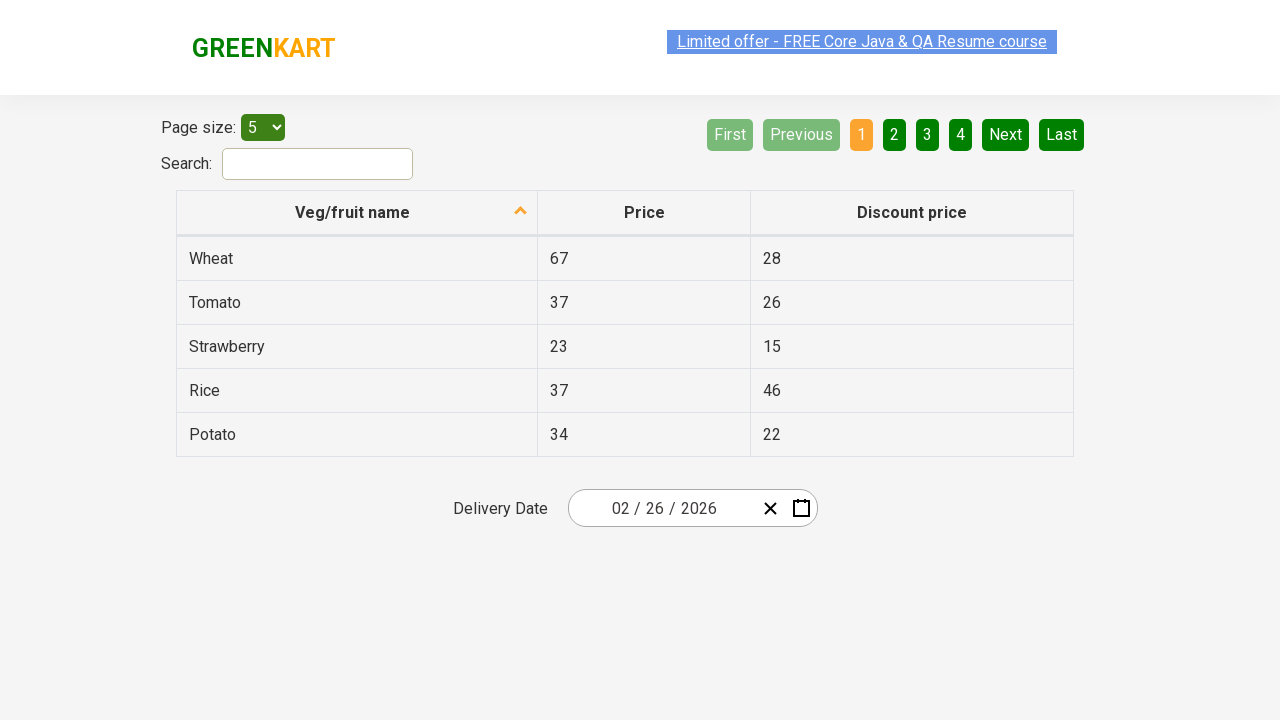

Captured final screenshot of page
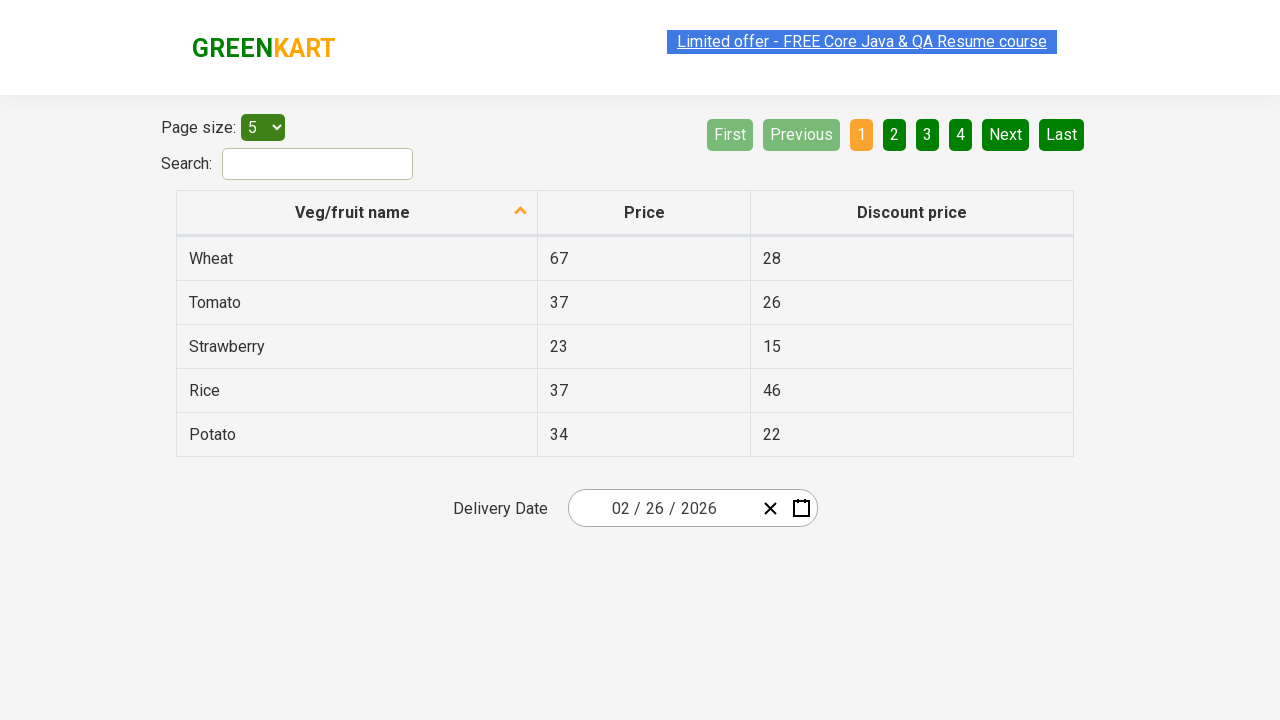

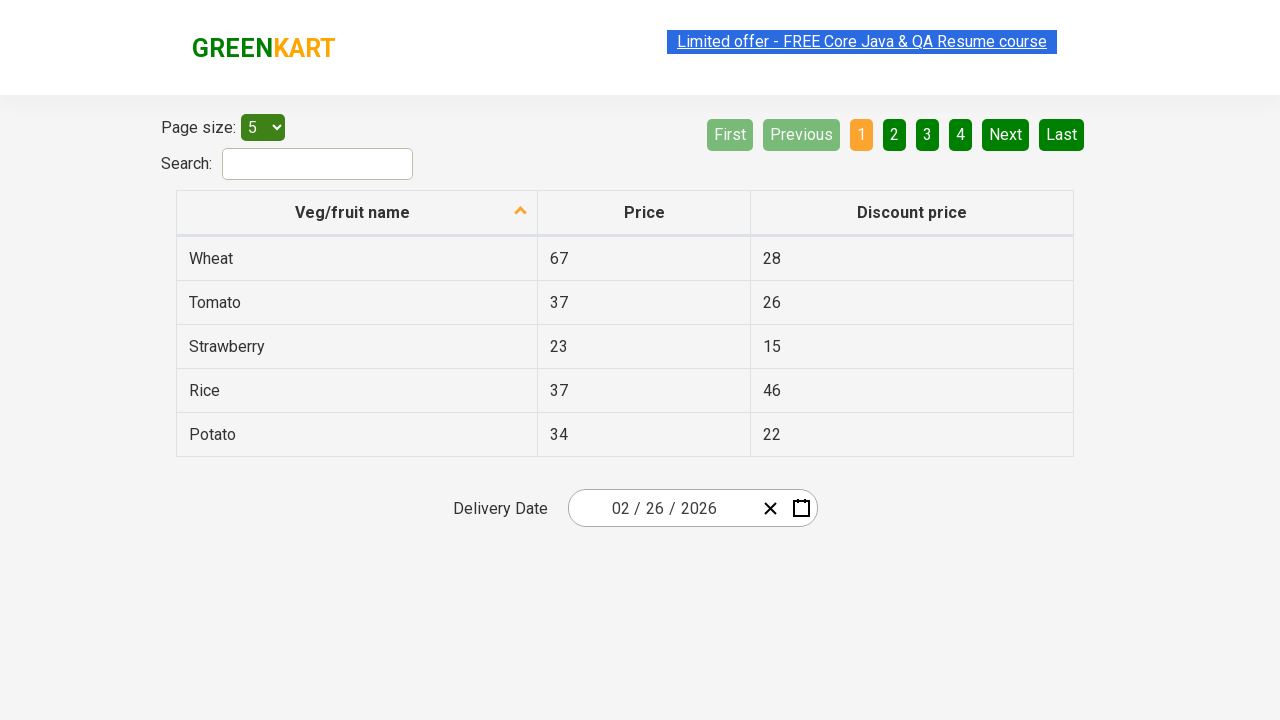